Tests that an error message is displayed when attempting to login with a locked out user account

Starting URL: https://www.saucedemo.com/

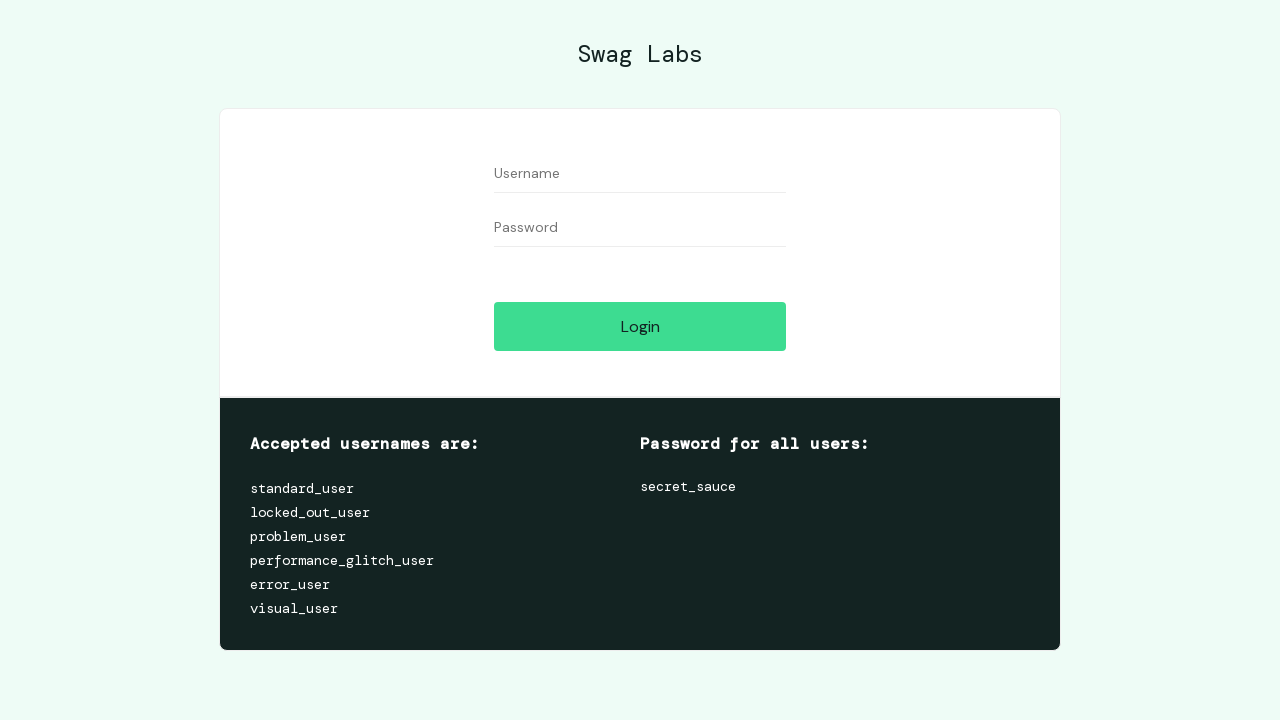

Filled username field with locked_out_user on #user-name
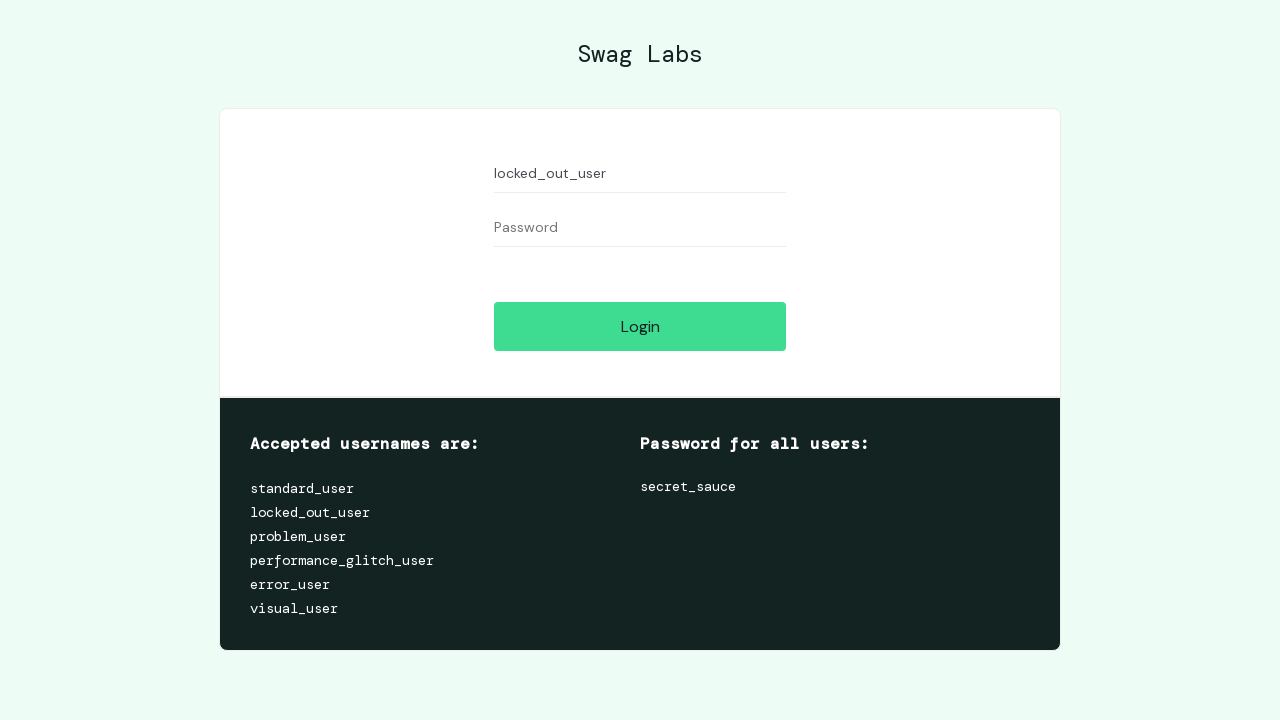

Filled password field with secret_sauce on #password
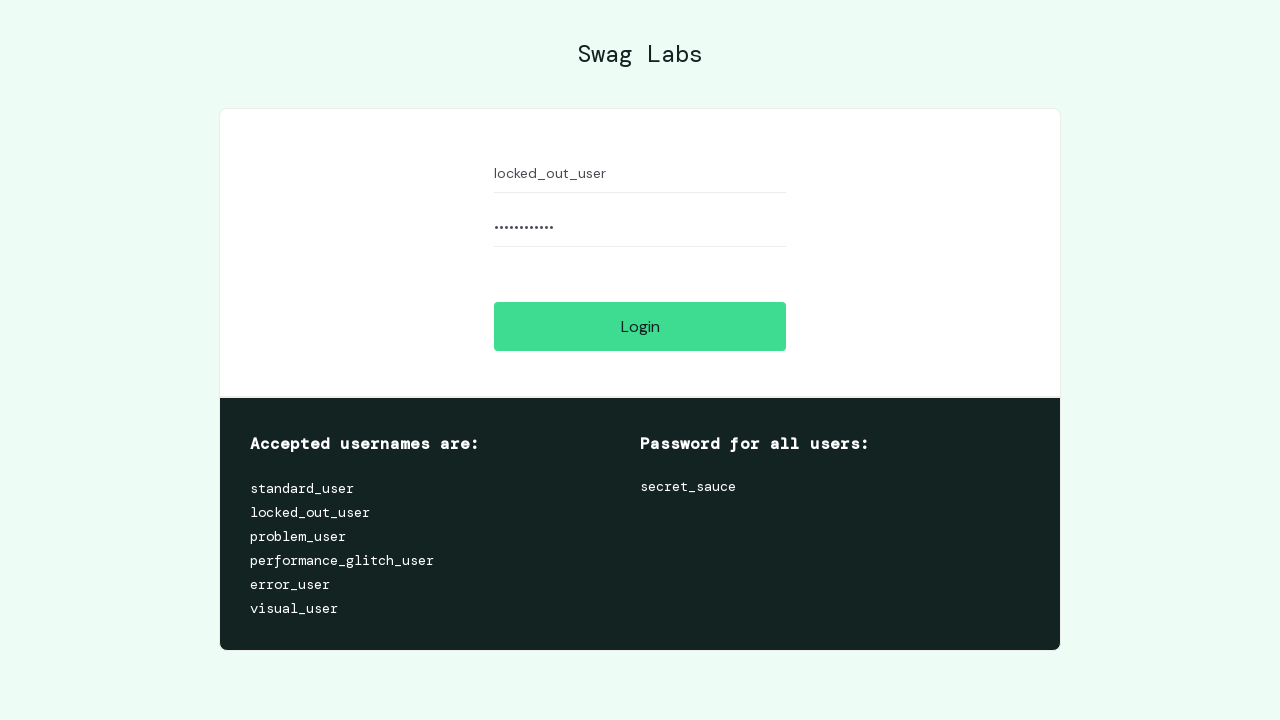

Clicked login button at (640, 326) on #login-button
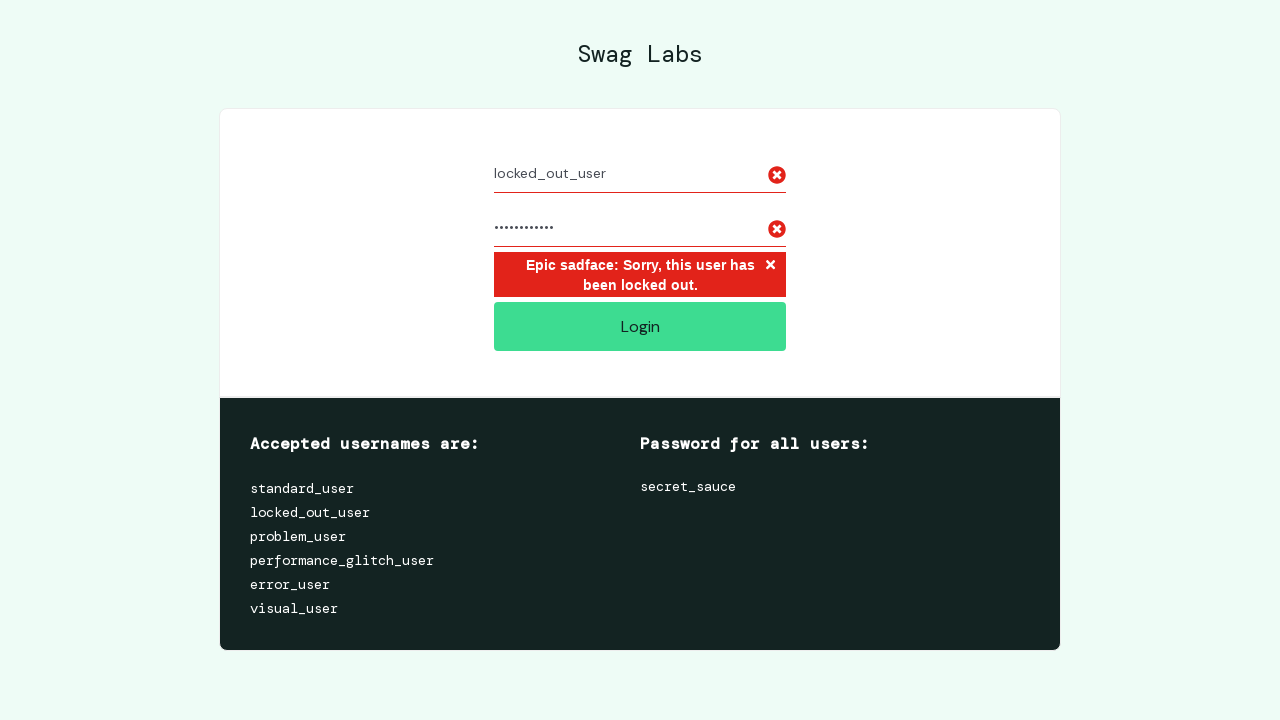

Verified locked out error message is displayed
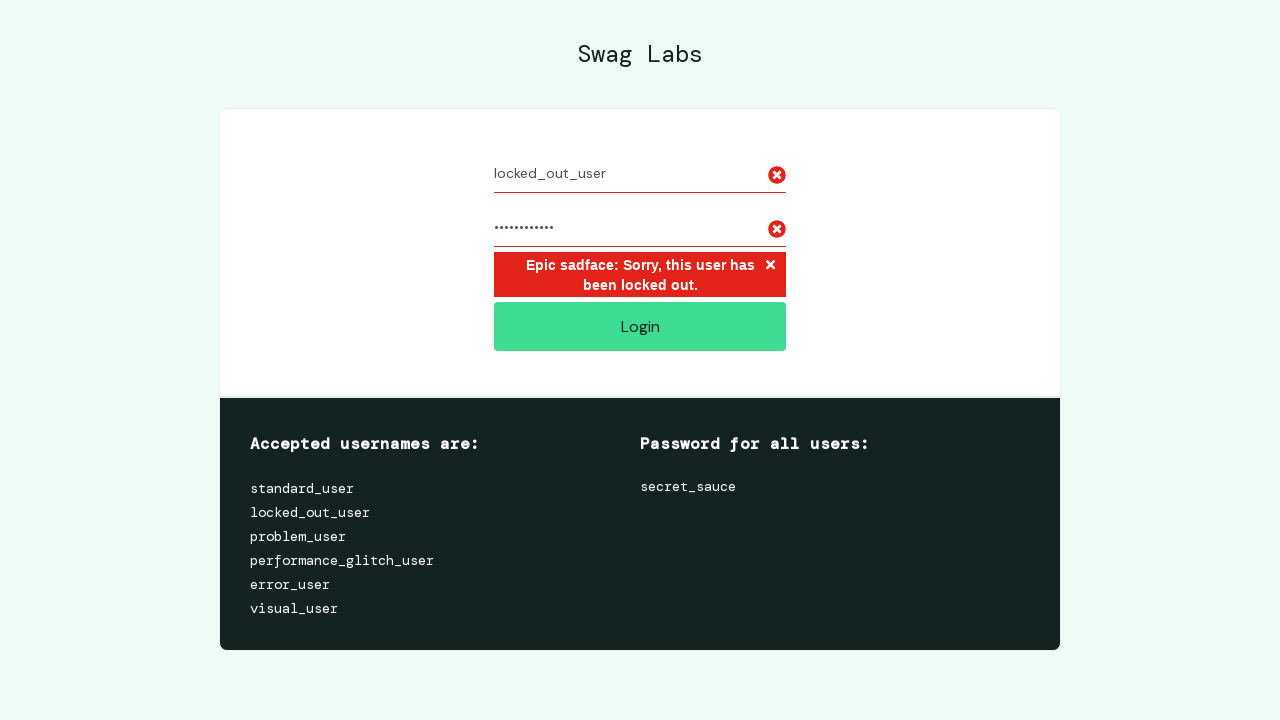

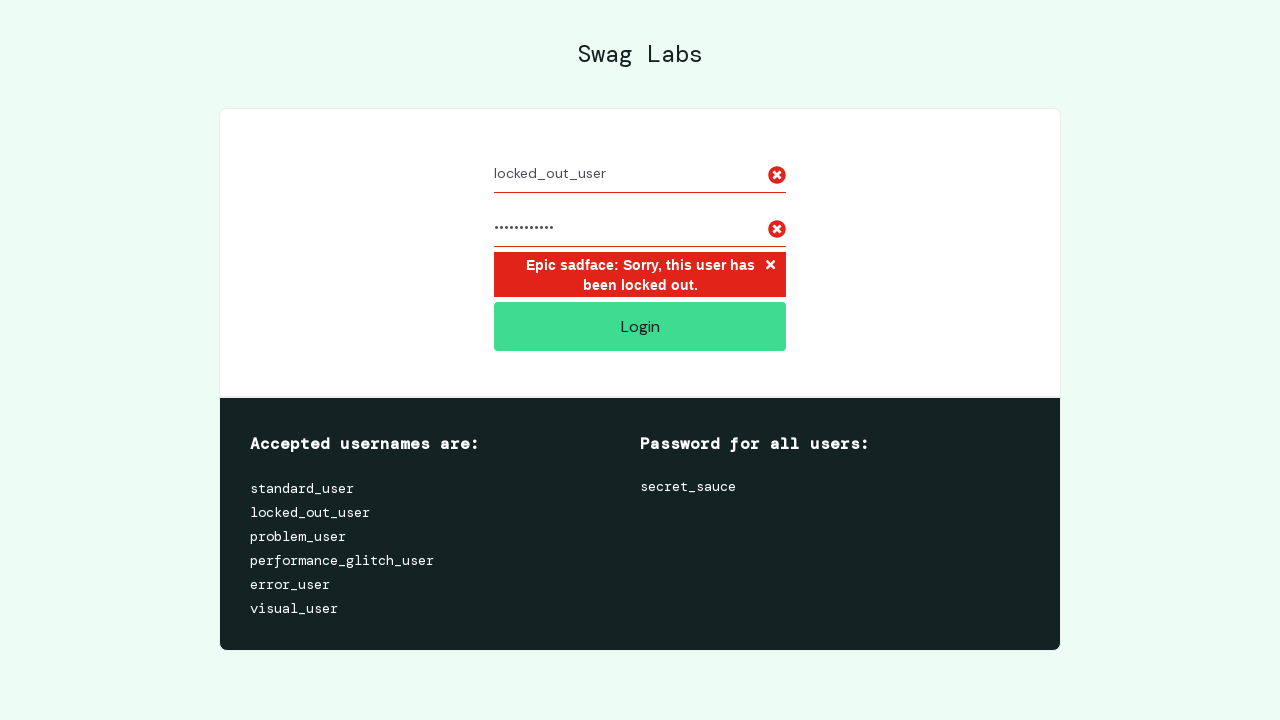